Tests dropdown selection functionality by selecting a year (2000), month (January), and day (10) from respective dropdown menus using different selection methods

Starting URL: https://testcenter.techproeducation.com/index.php?page=dropdown

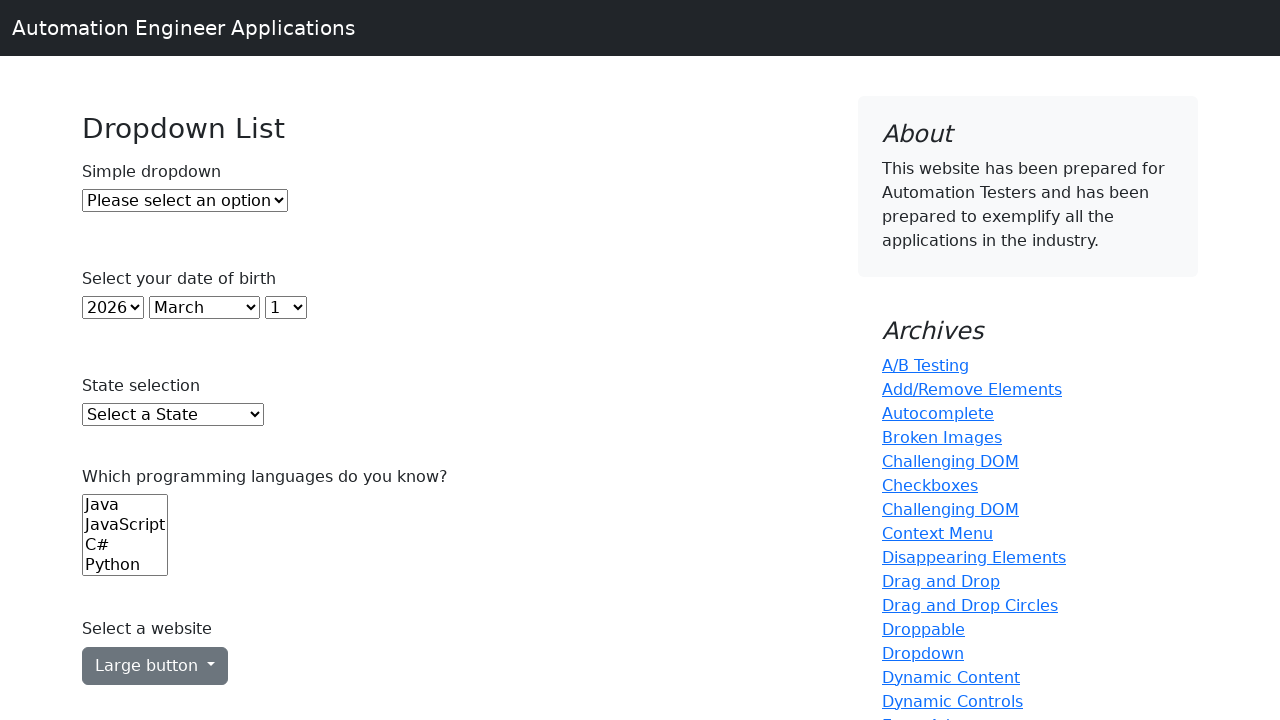

Selected year 2000 from year dropdown using index 22 on select#year
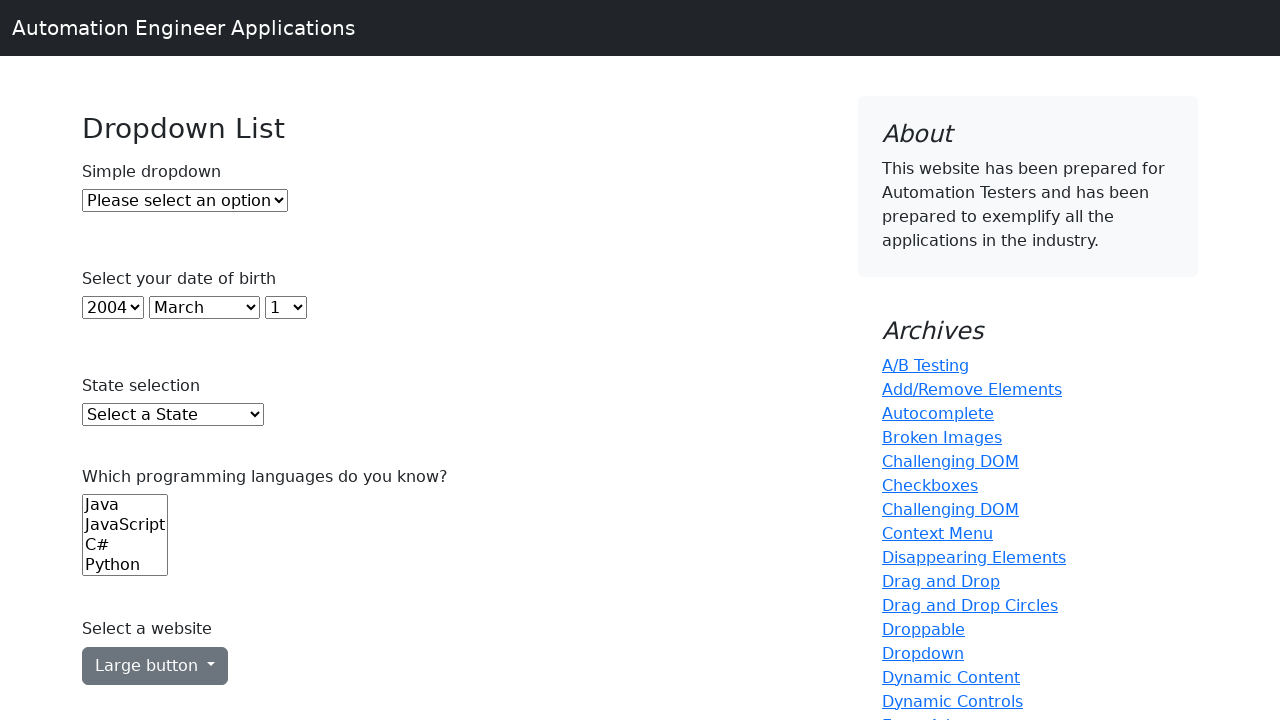

Selected January from month dropdown using value '0' on select#month
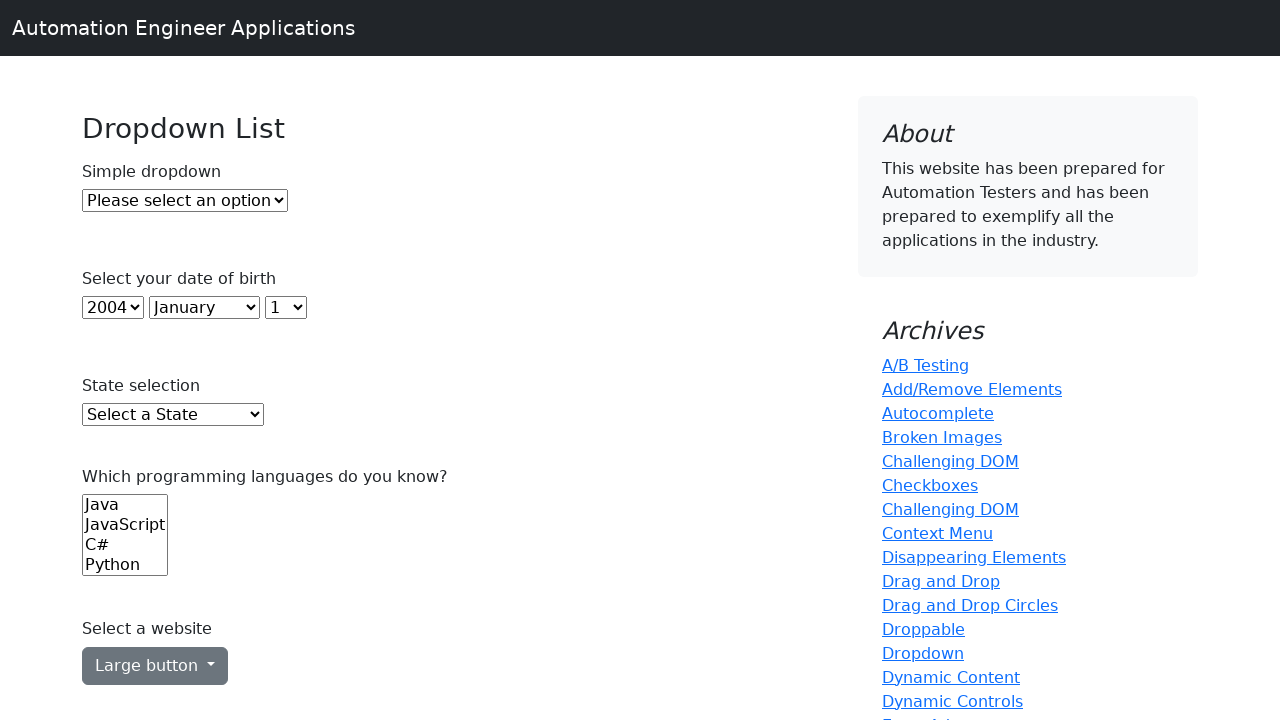

Selected day 10 from day dropdown using visible text label on select#day
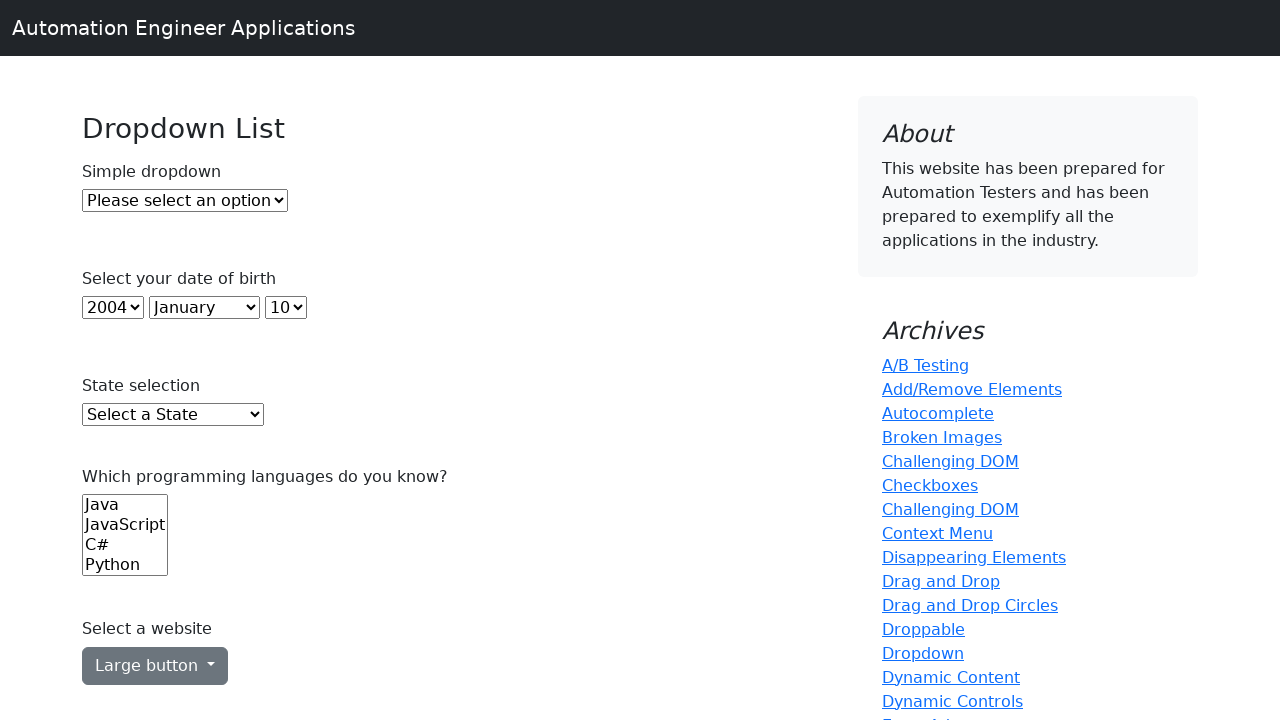

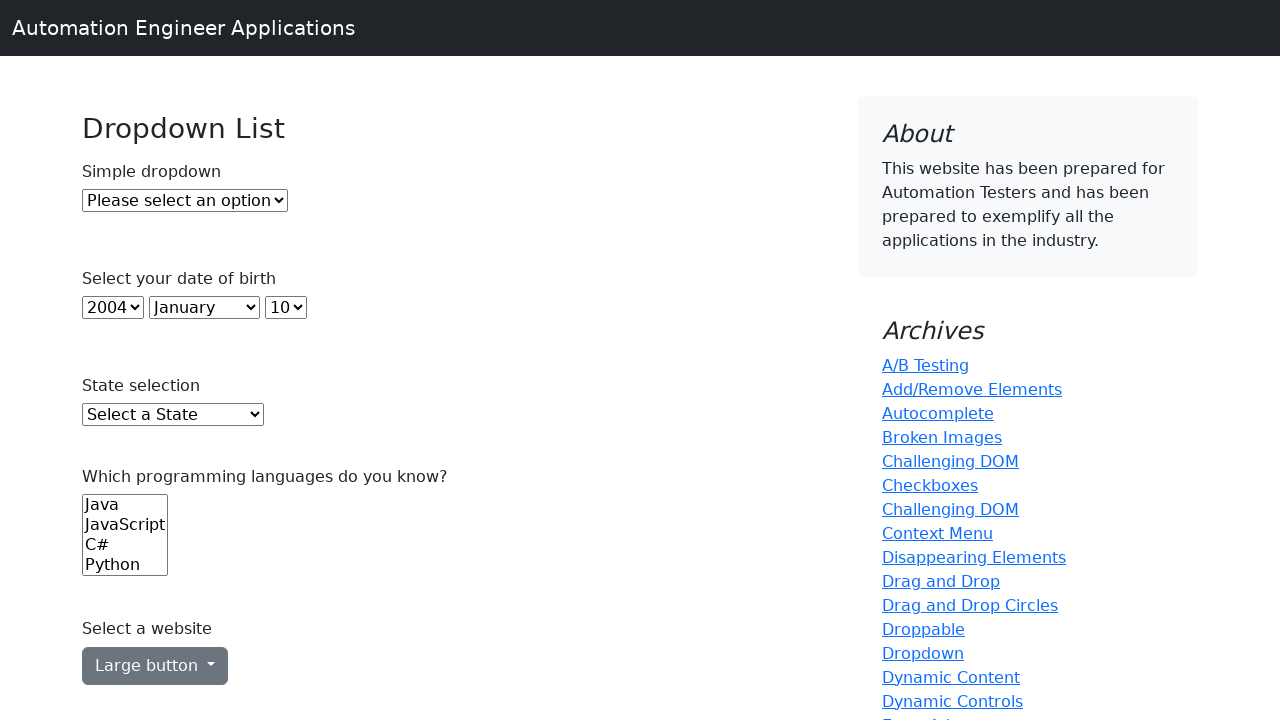